Tests table sorting functionality by clicking on column header, verifying sort order, searching for specific items and their prices, and navigating through pagination to find items on different pages

Starting URL: https://rahulshettyacademy.com/seleniumPractise/#/offers

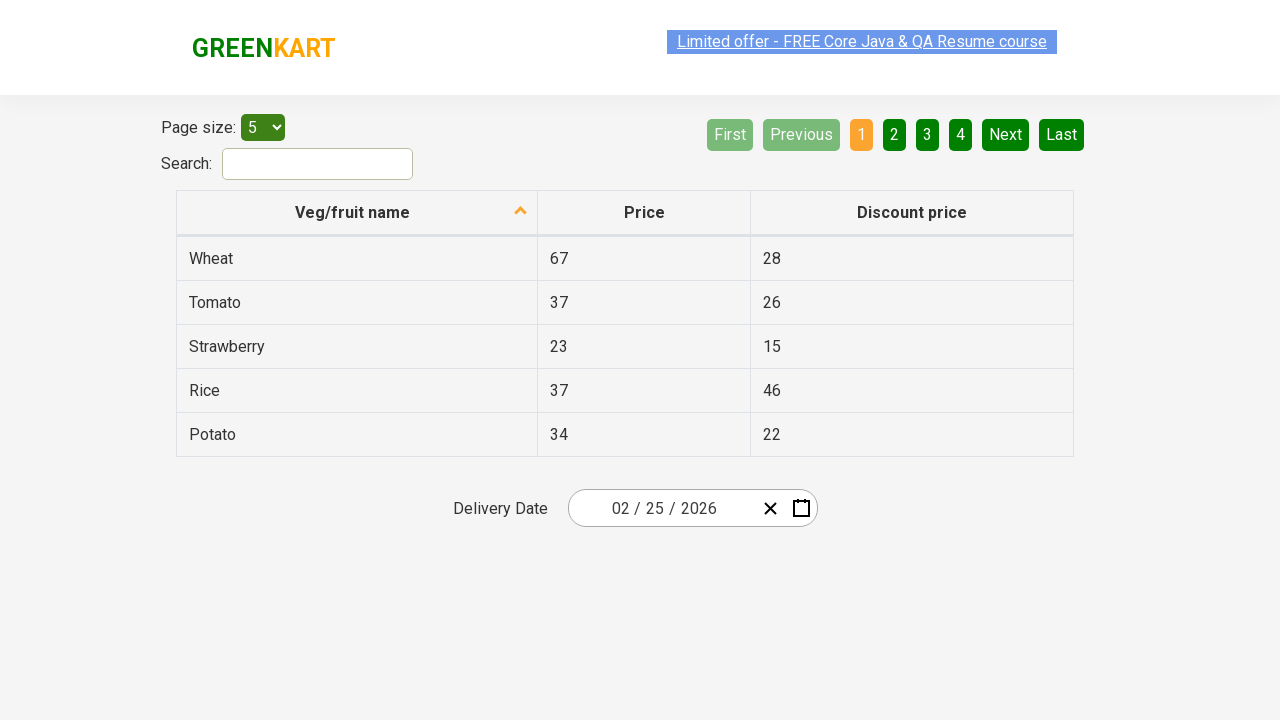

Clicked on 'Veg/fruit name' column header to sort at (353, 212) on xpath=//span[contains(text(), 'Veg/fruit name')]
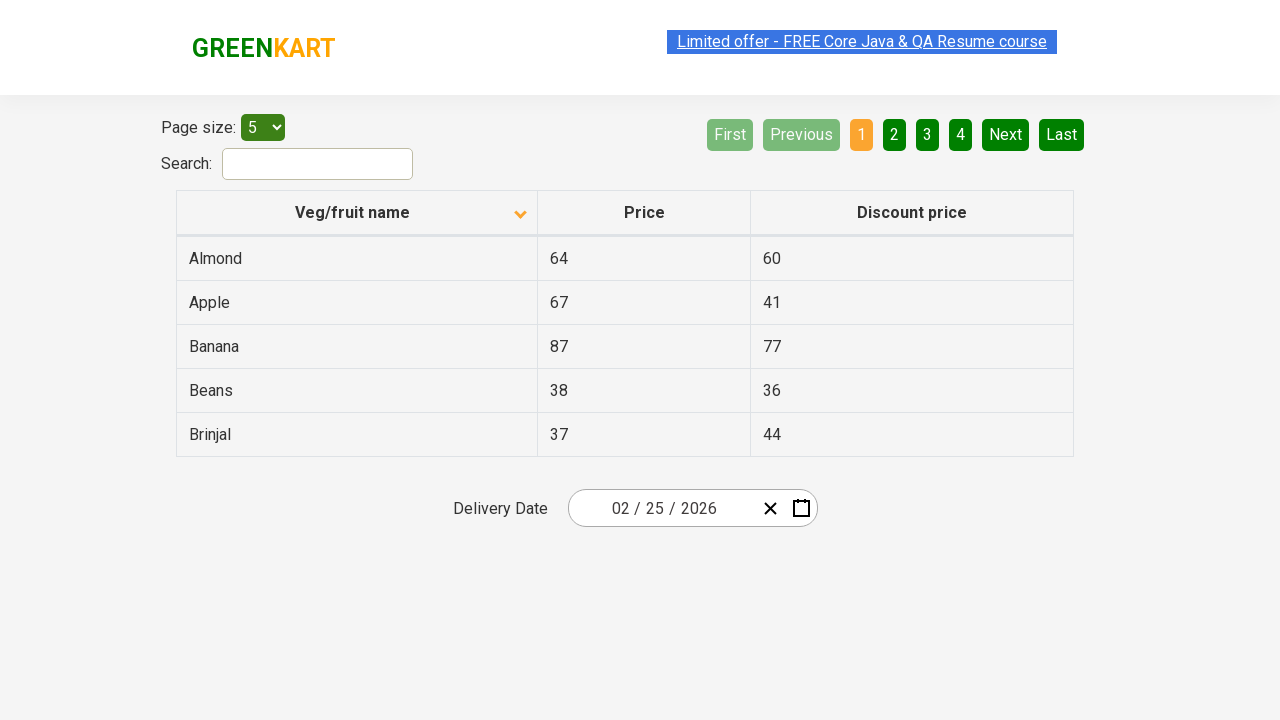

Table loaded successfully
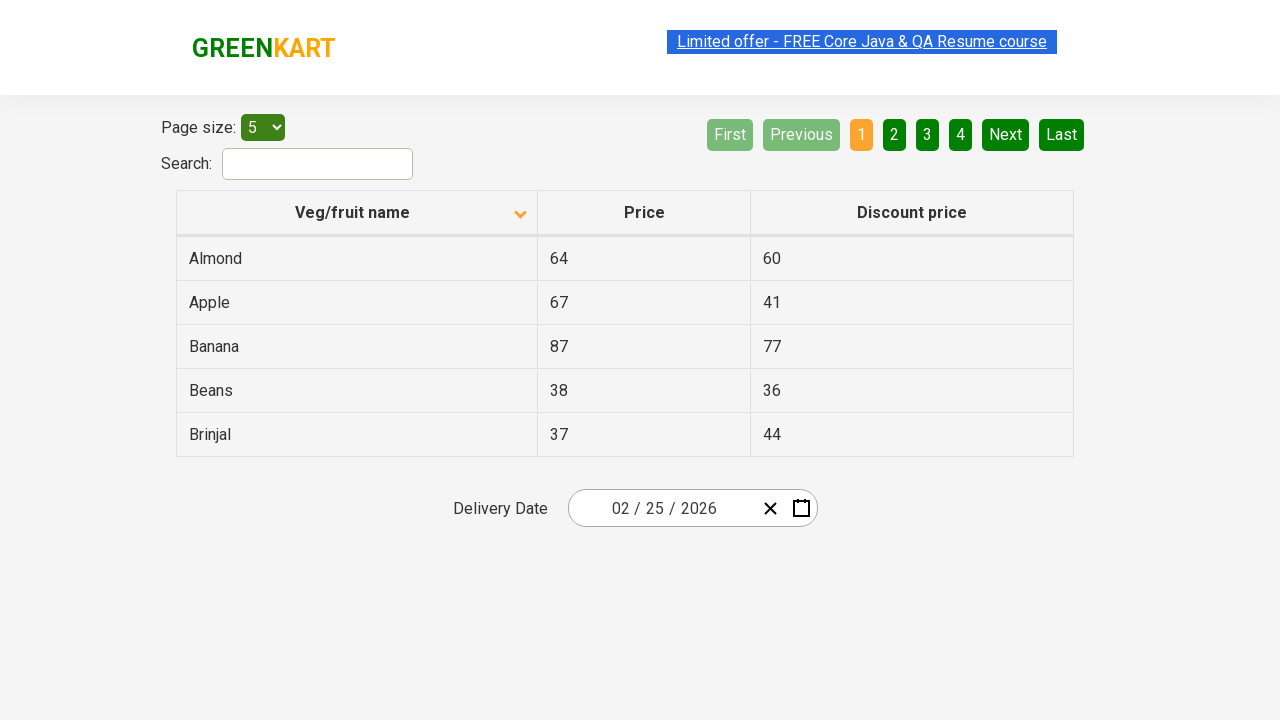

Retrieved 5 product names from table
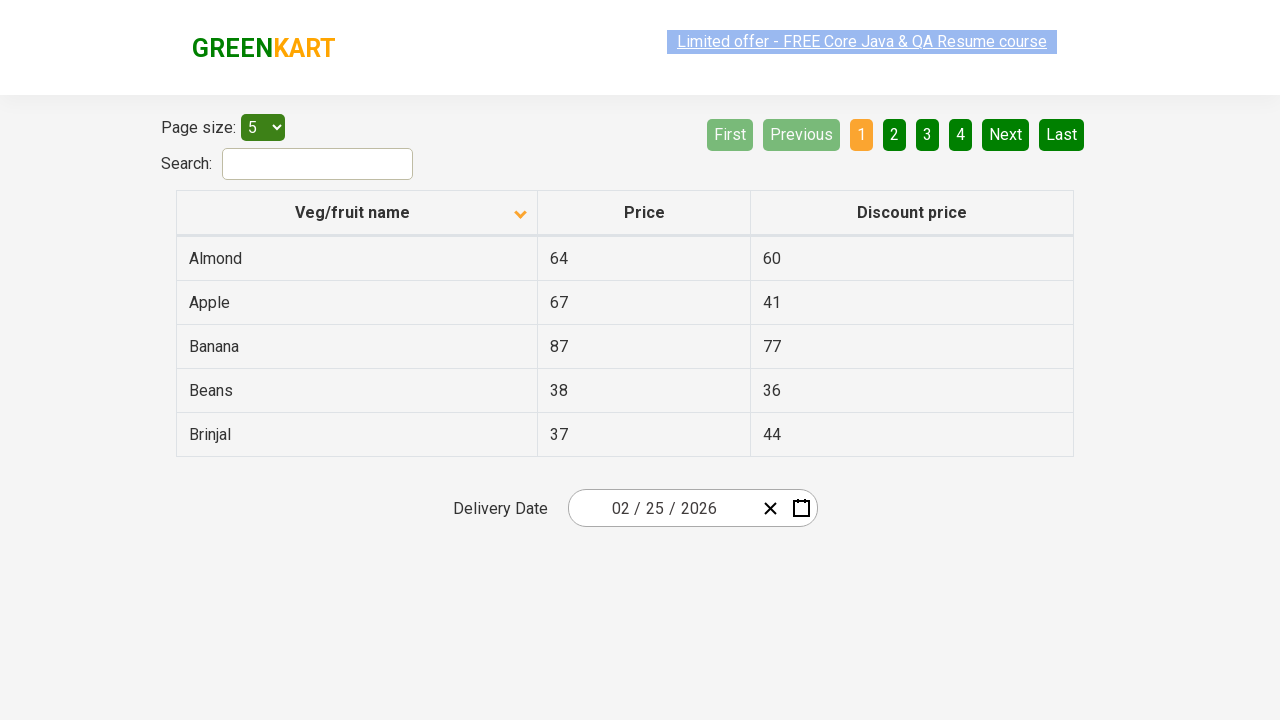

Verified that table is sorted alphabetically by product name
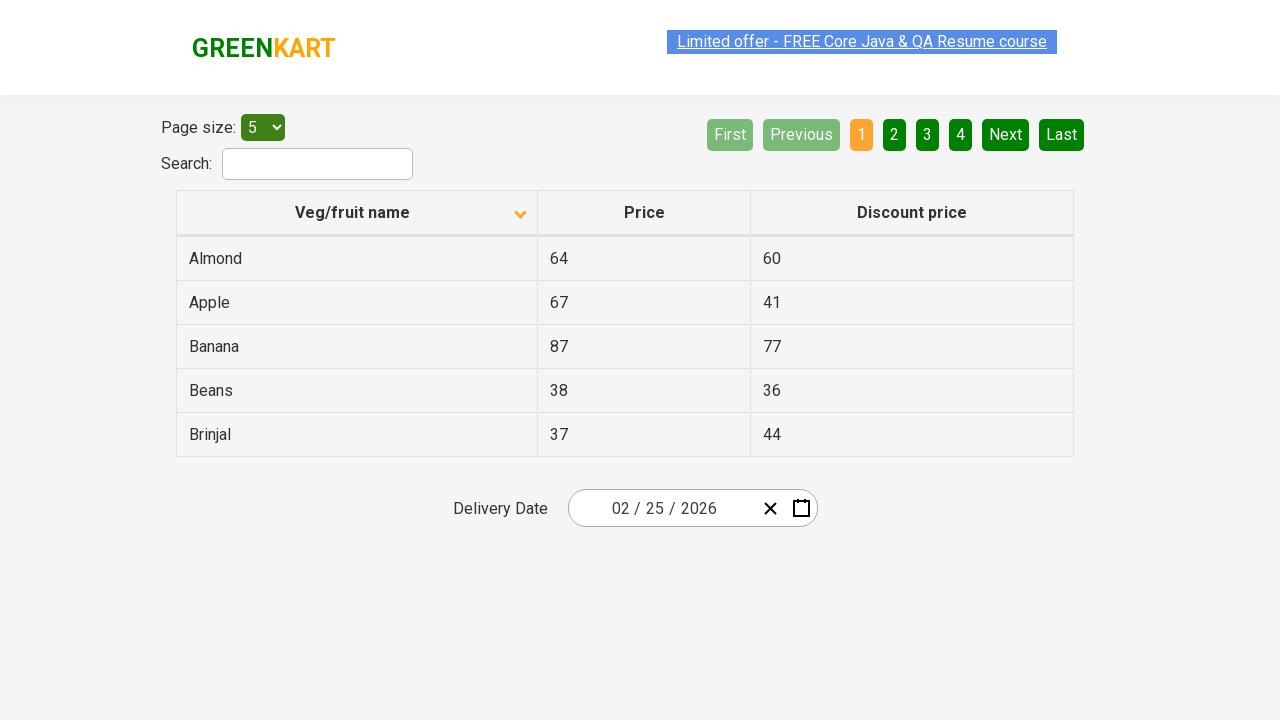

Found Beans on current page with price: 38
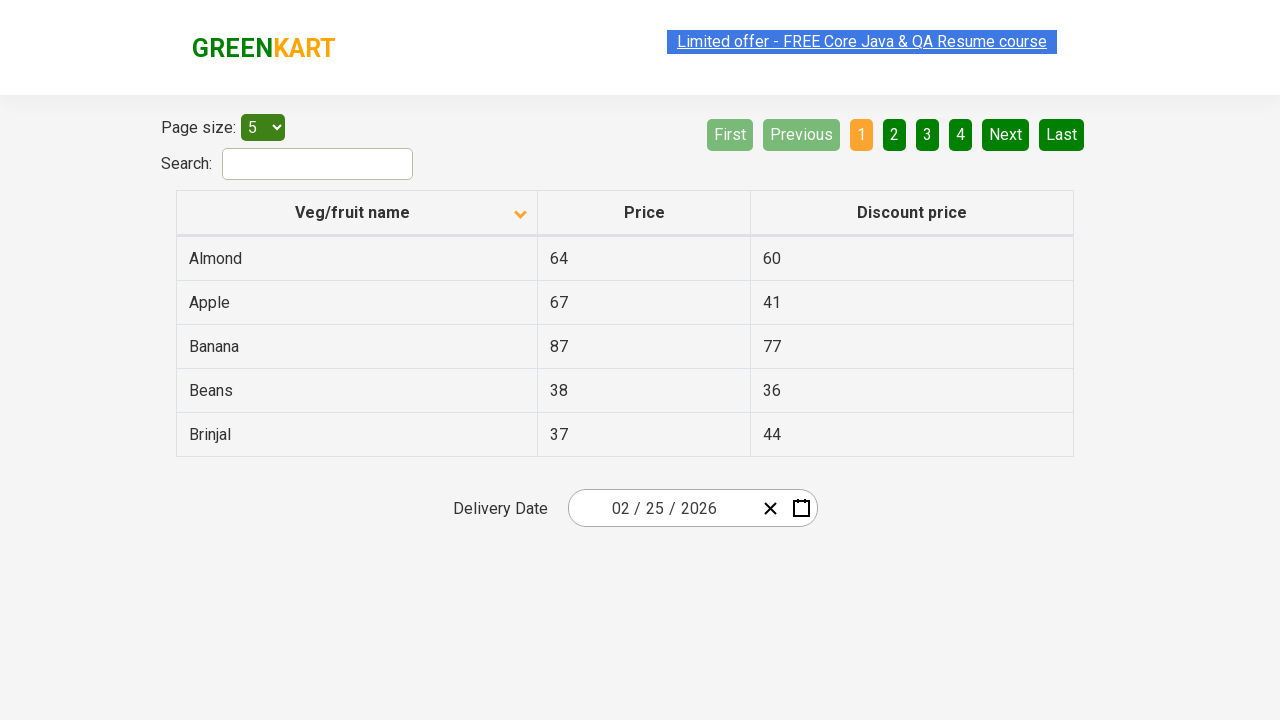

Clicked 'Next' button to navigate to next page at (1006, 134) on [aria-label='Next']
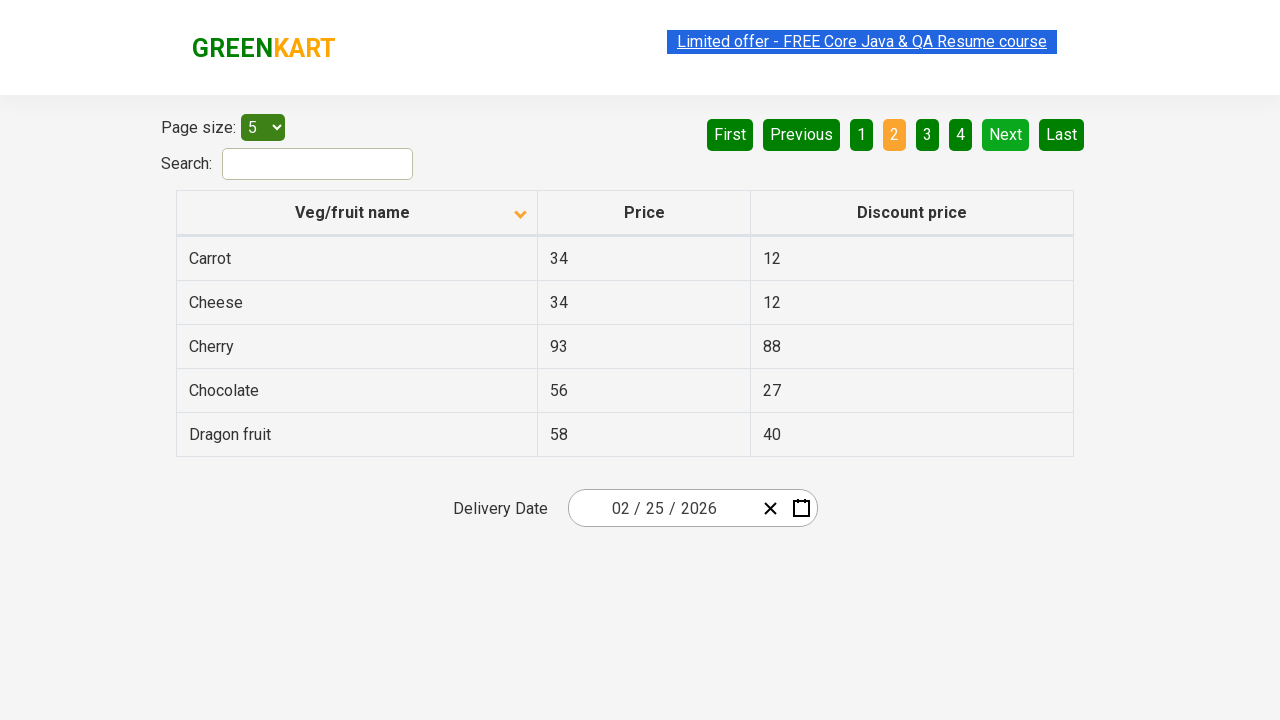

Next page loaded
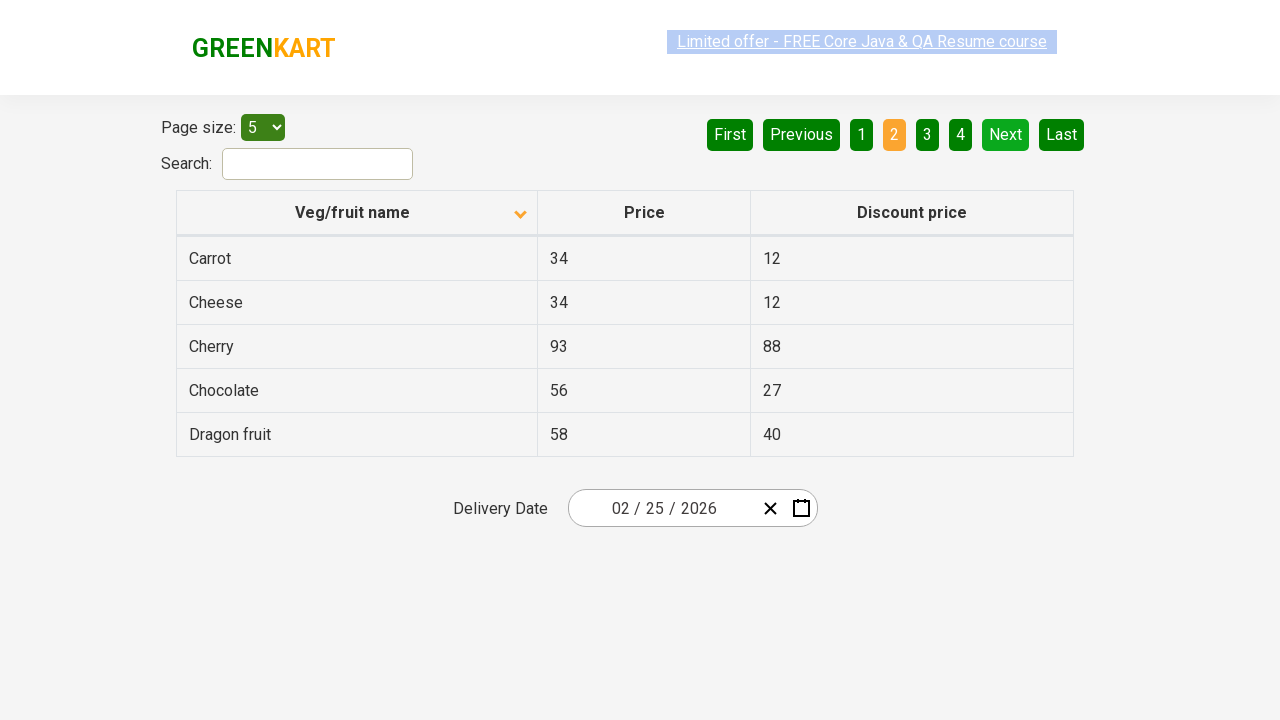

Clicked 'Next' button to navigate to next page at (1006, 134) on [aria-label='Next']
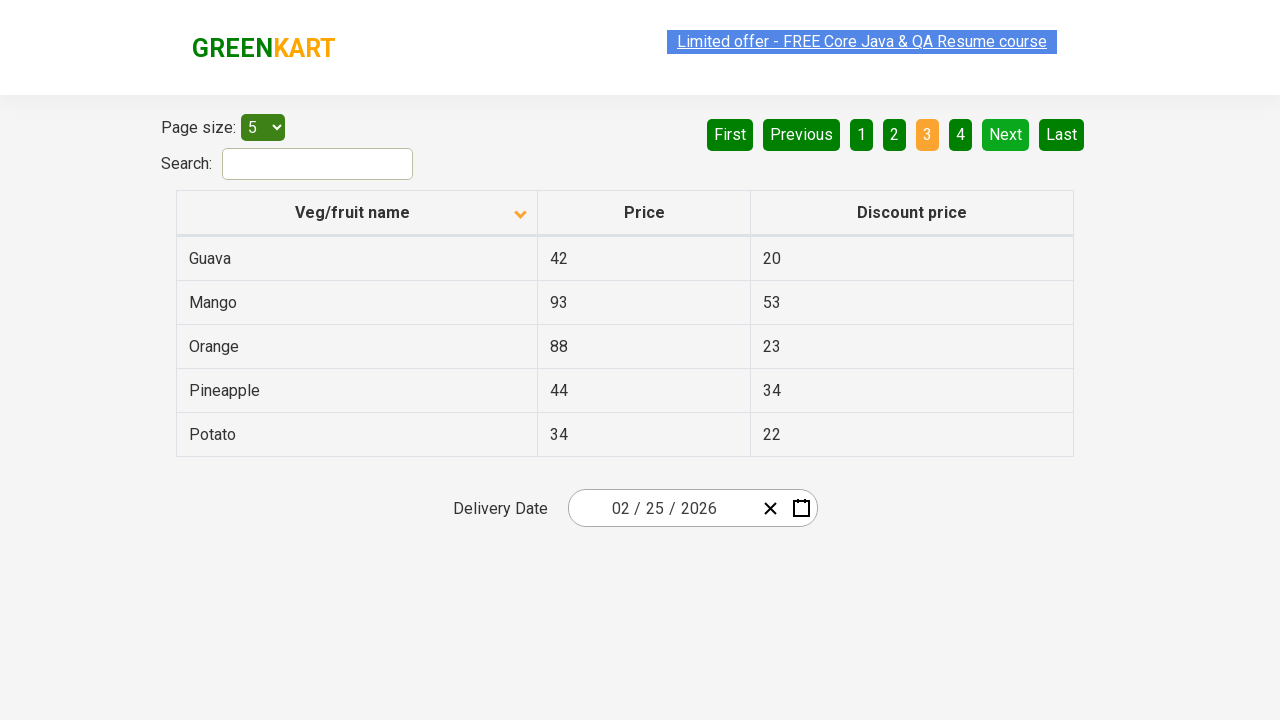

Next page loaded
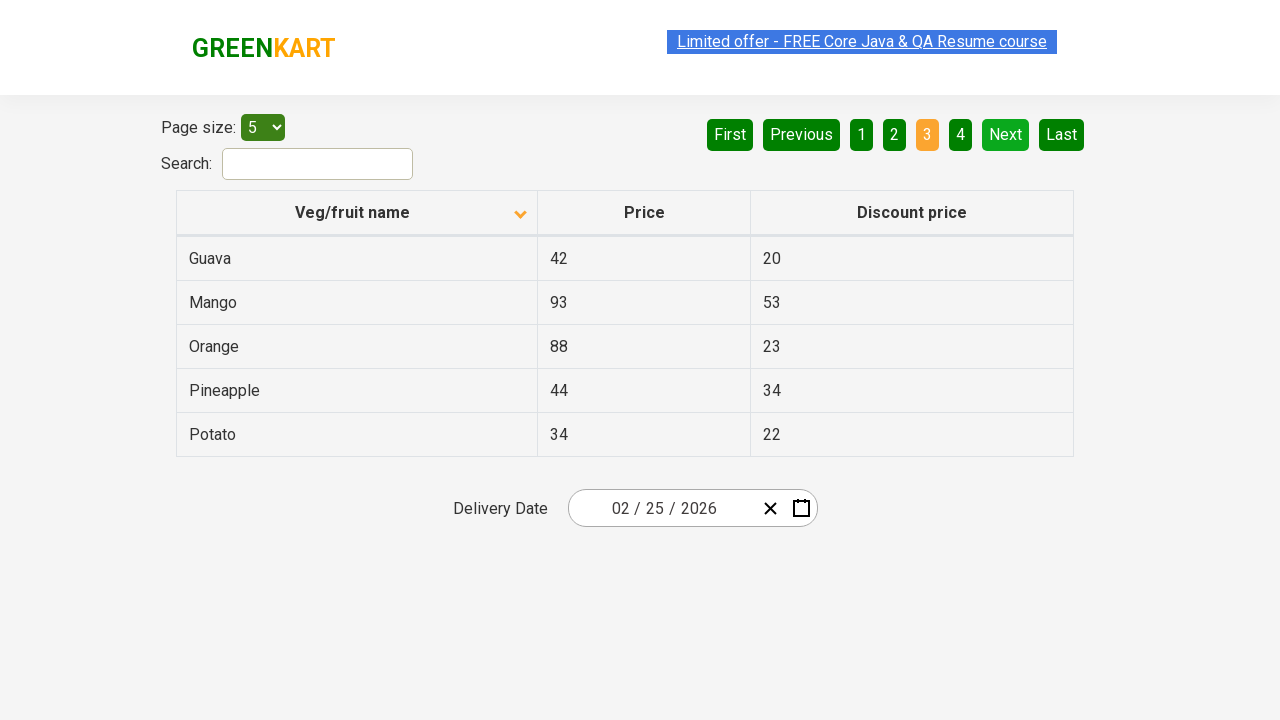

Clicked 'Next' button to navigate to next page at (1006, 134) on [aria-label='Next']
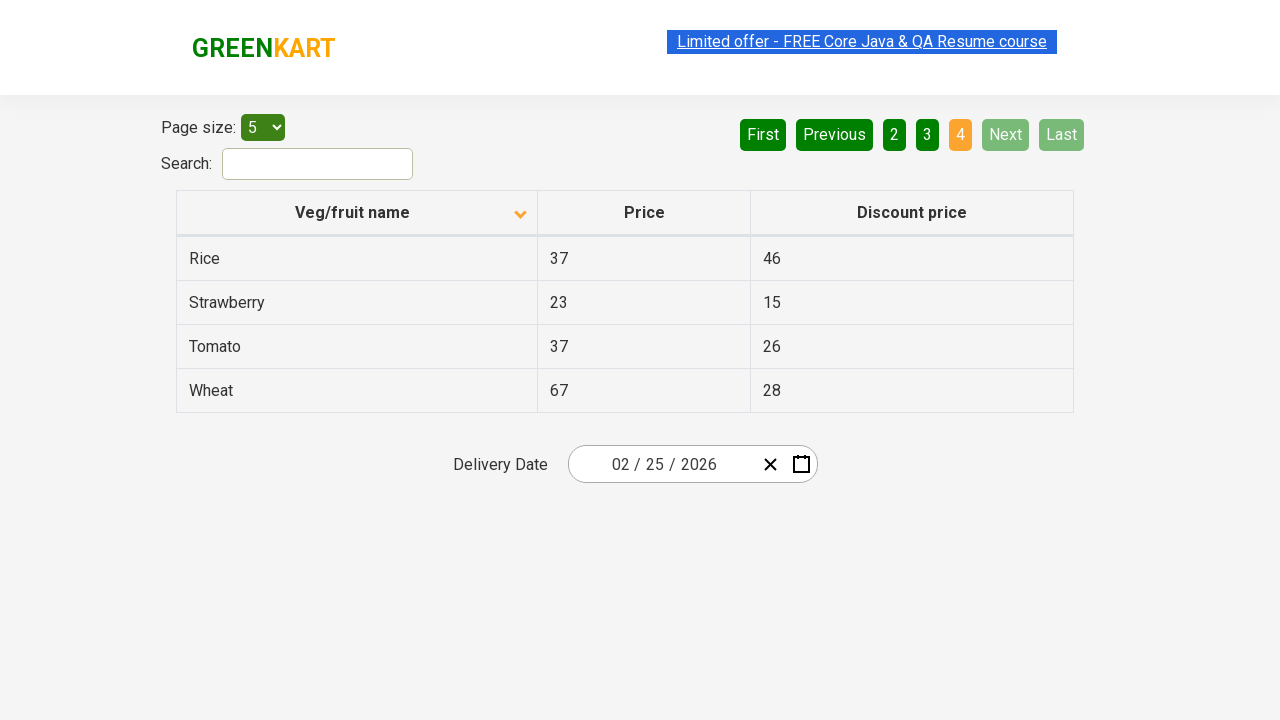

Next page loaded
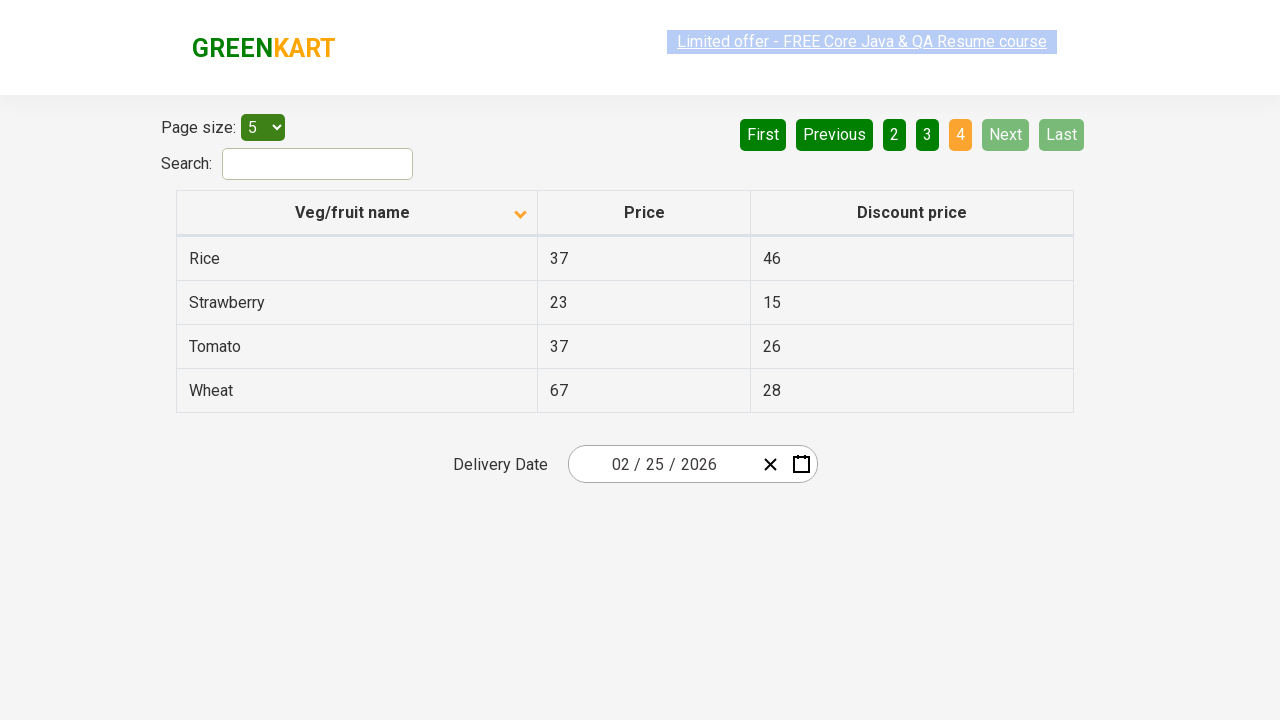

Found Rice with price: 37
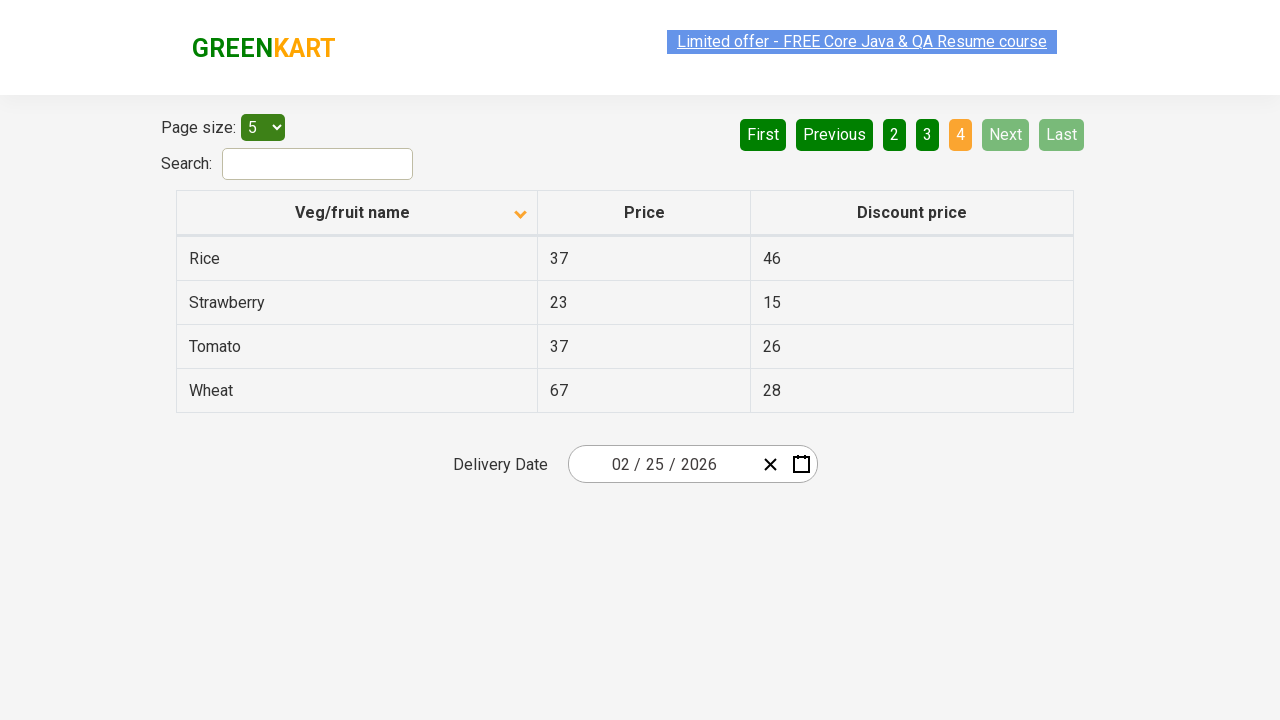

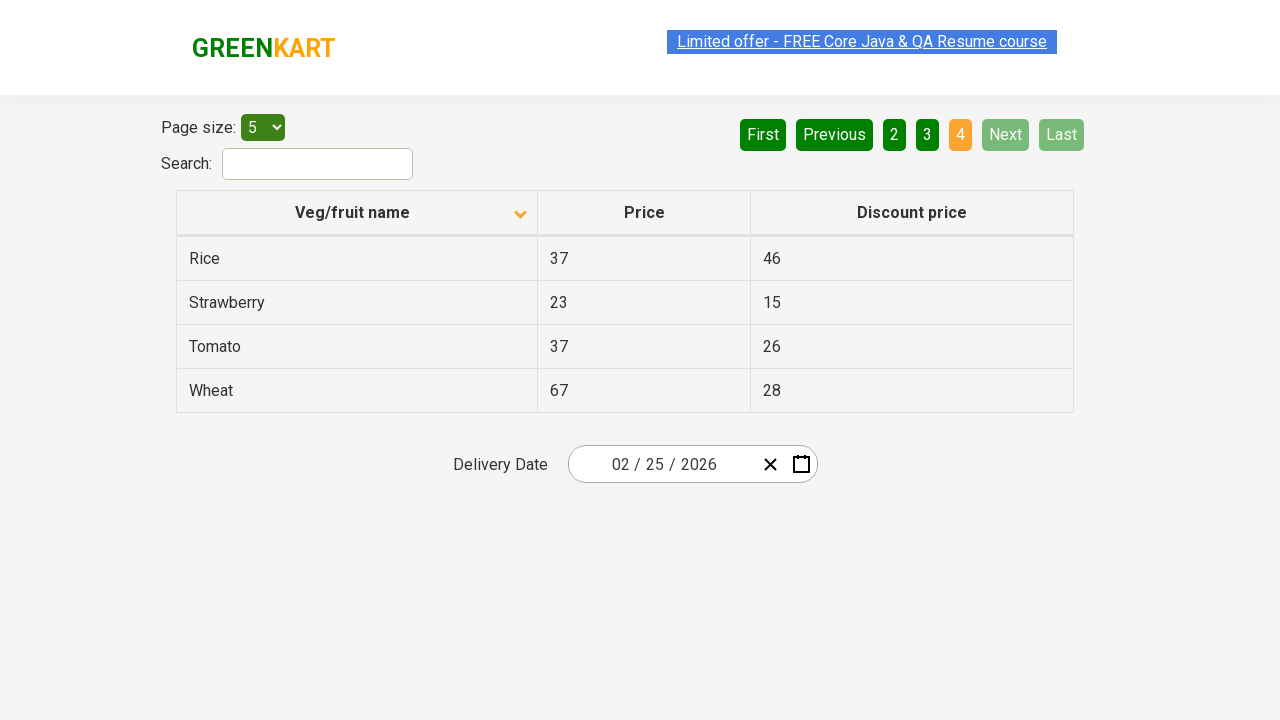